Tests drag and drop functionality by dragging a draggable element and dropping it onto a droppable target area within an iframe

Starting URL: https://jqueryui.com/droppable/

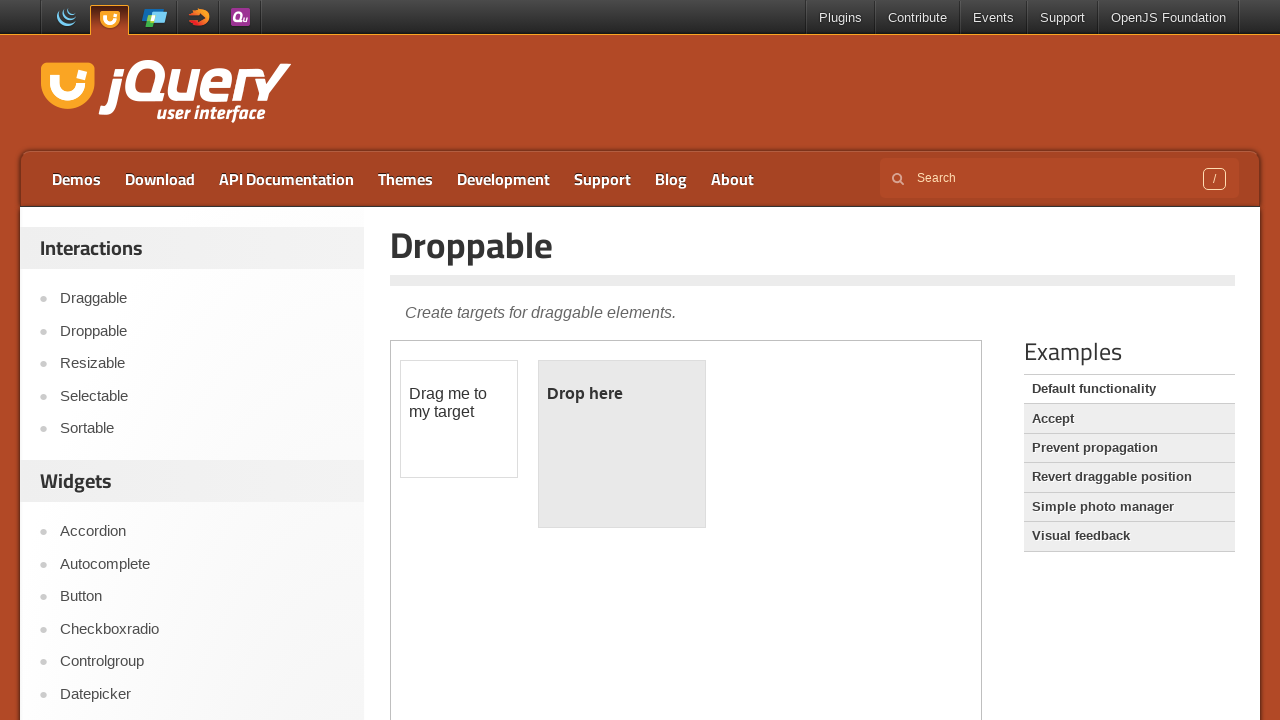

Located the iframe containing the drag and drop demo
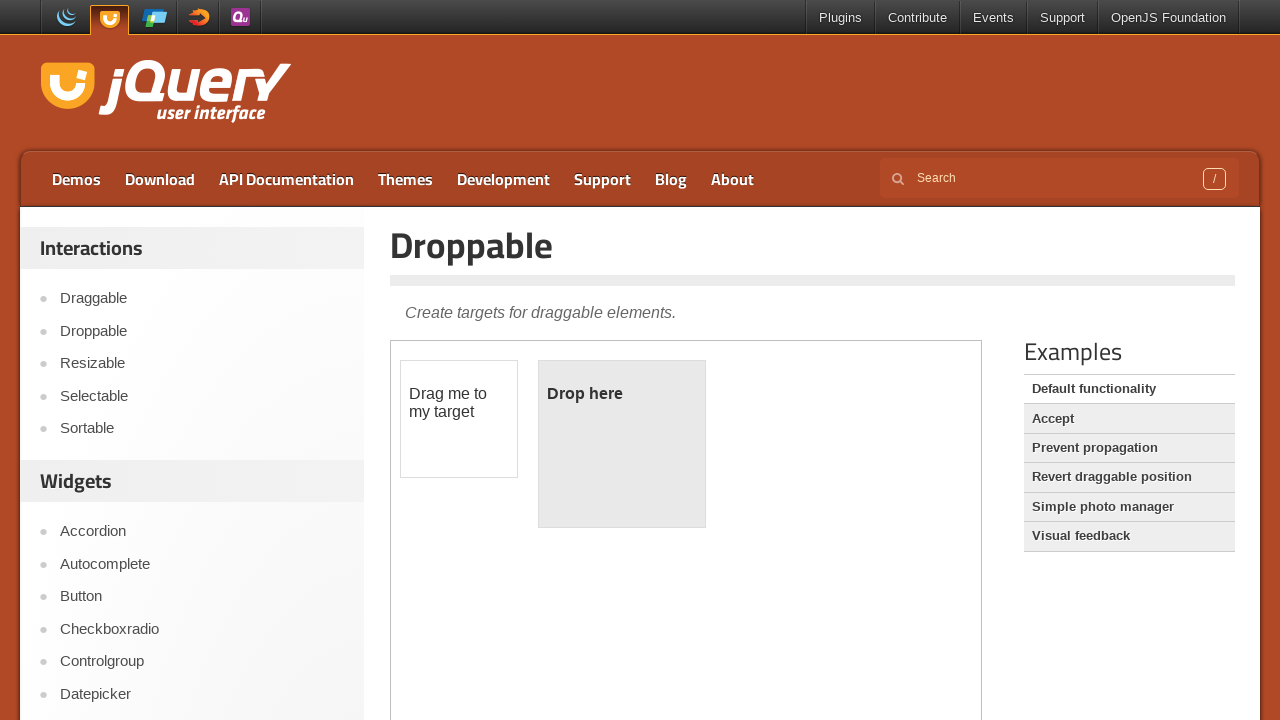

Located the draggable element with id 'draggable'
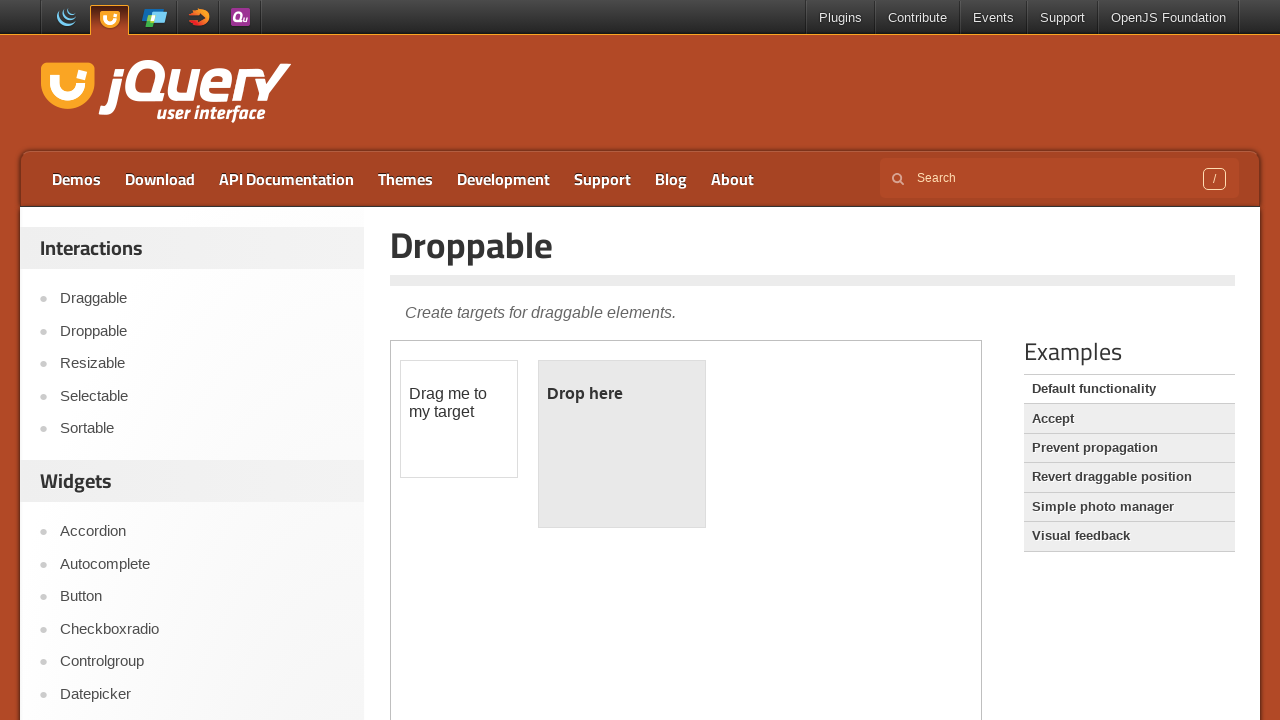

Located the droppable target with id 'droppable'
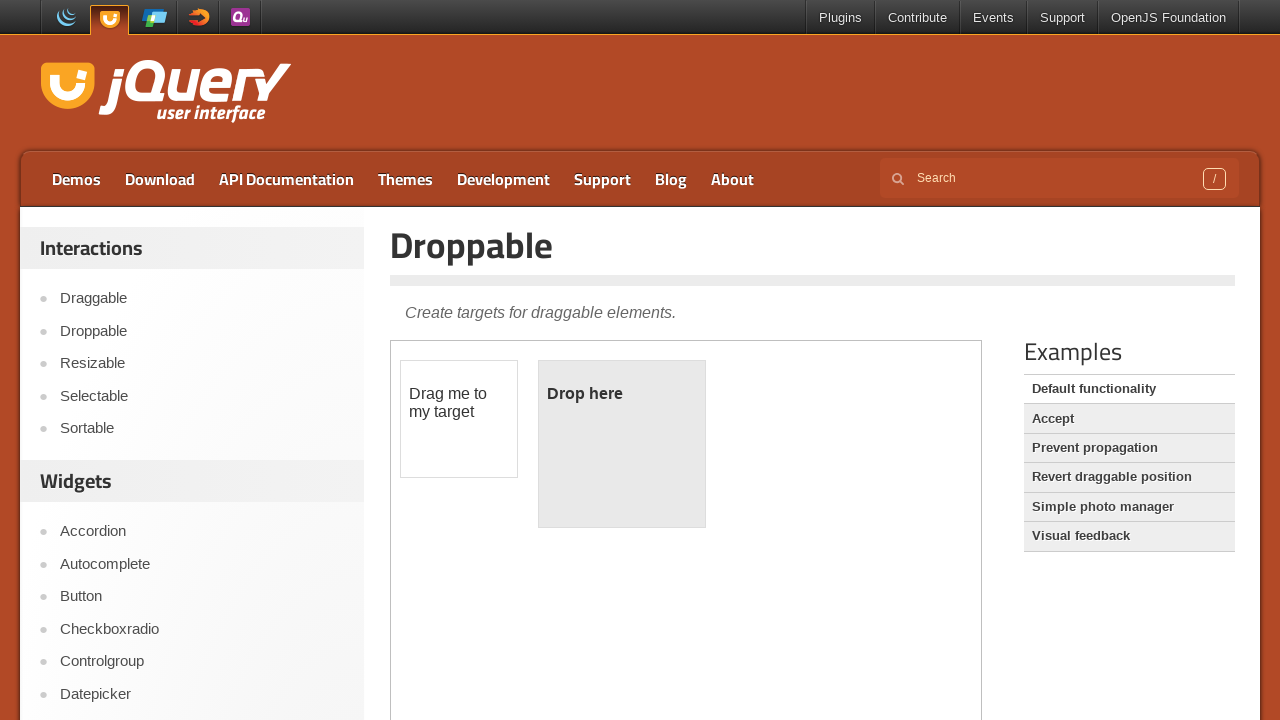

Dragged the draggable element onto the droppable target at (622, 444)
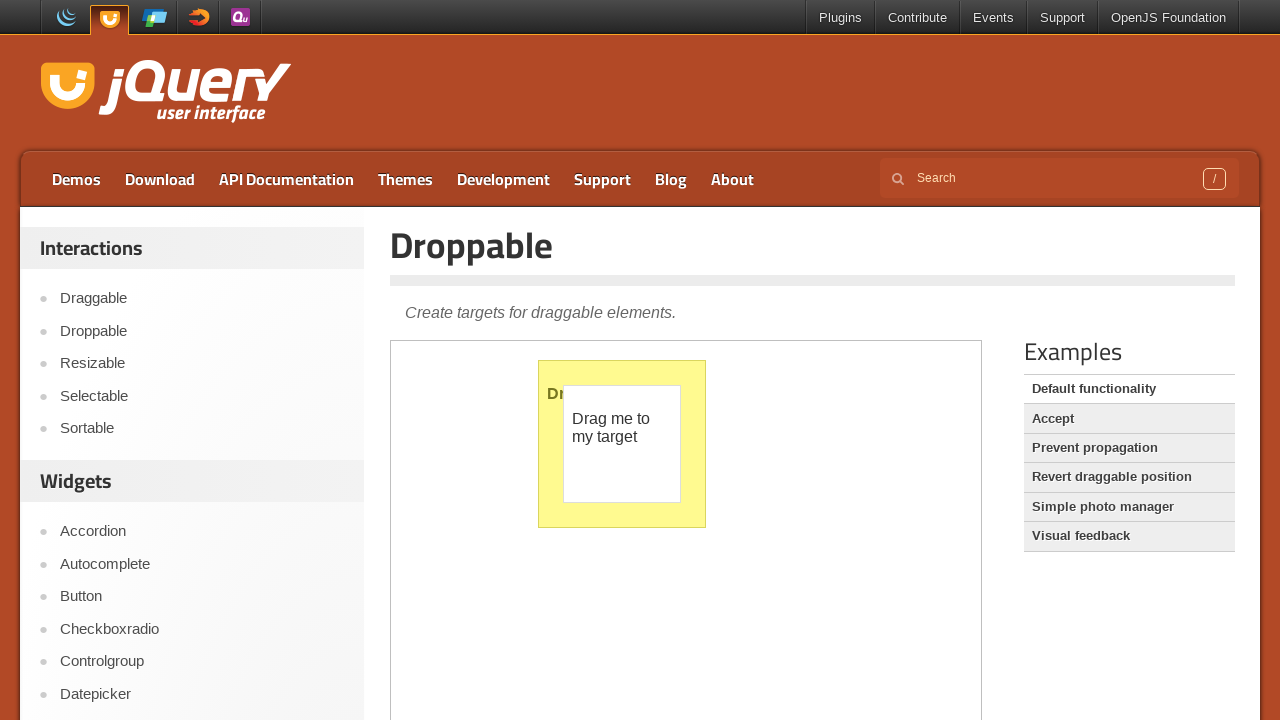

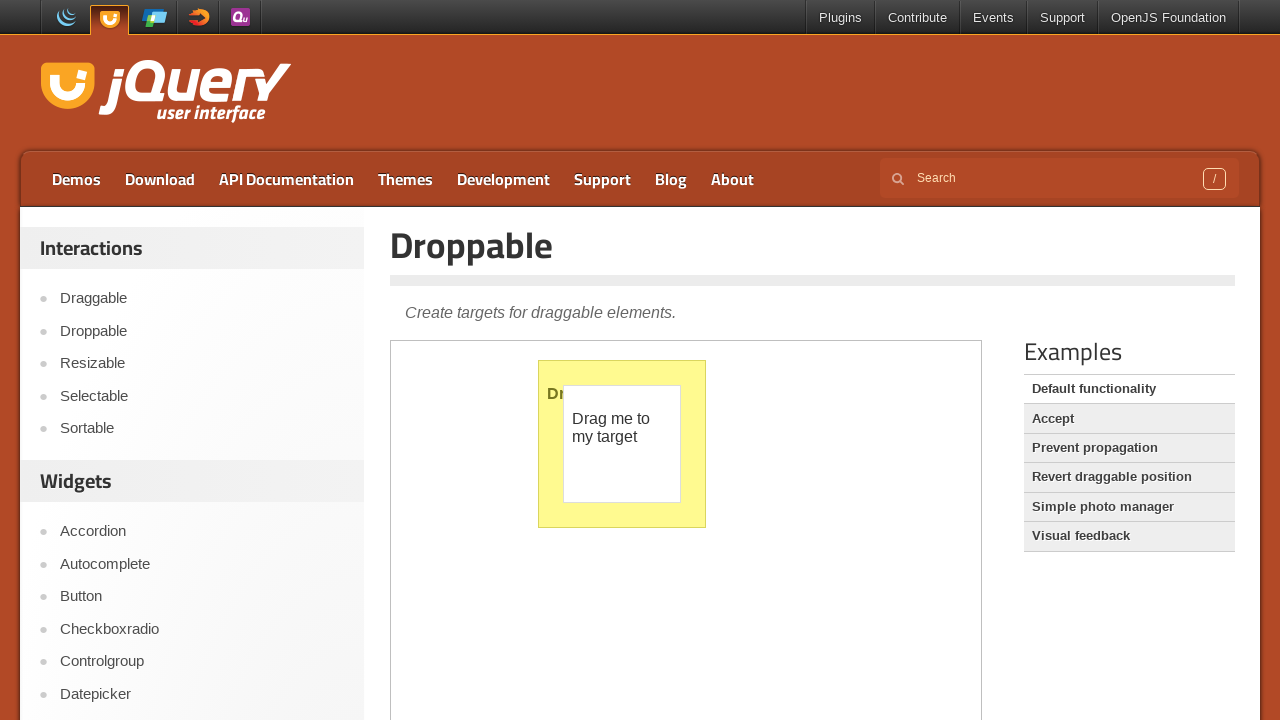